Tests drag and drop functionality by dragging mobile and laptop accessories (chargers and covers) to their correct category containers (Mobile Accessories and Laptop Accessories)

Starting URL: https://demoapps.qspiders.com/ui/dragDrop/dragToCorrect?sublist=1

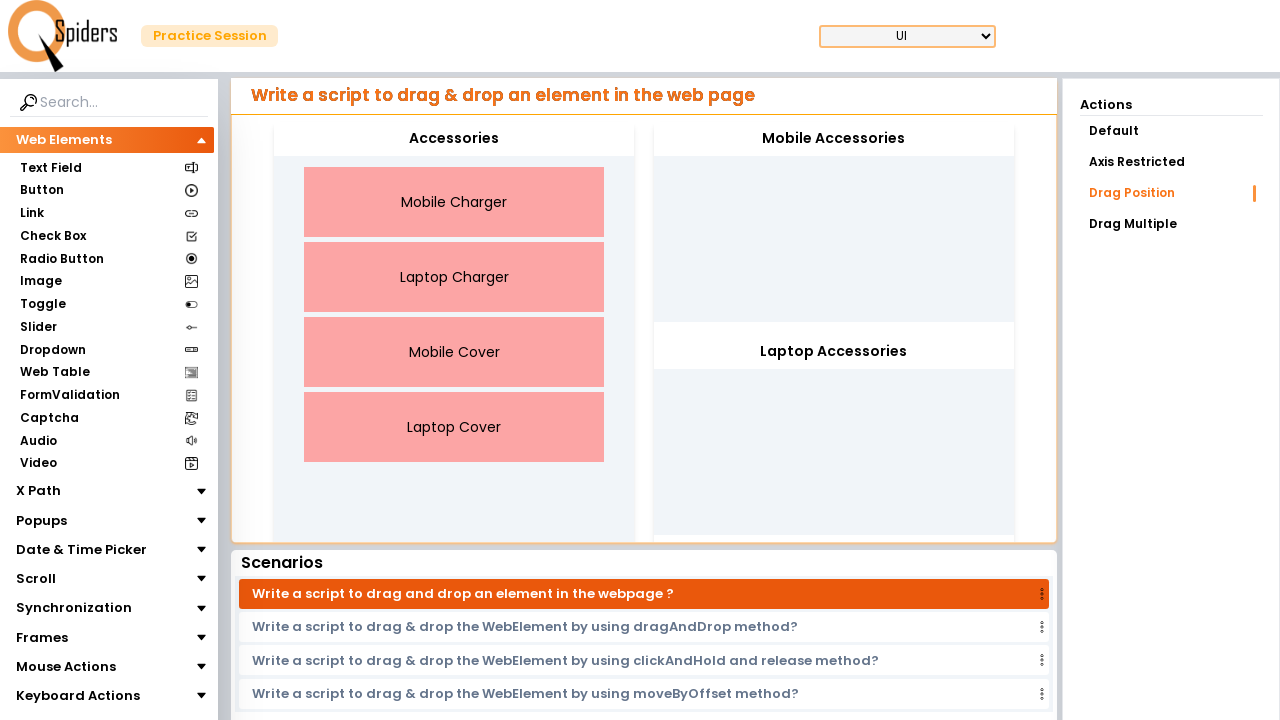

Located Mobile Charger element
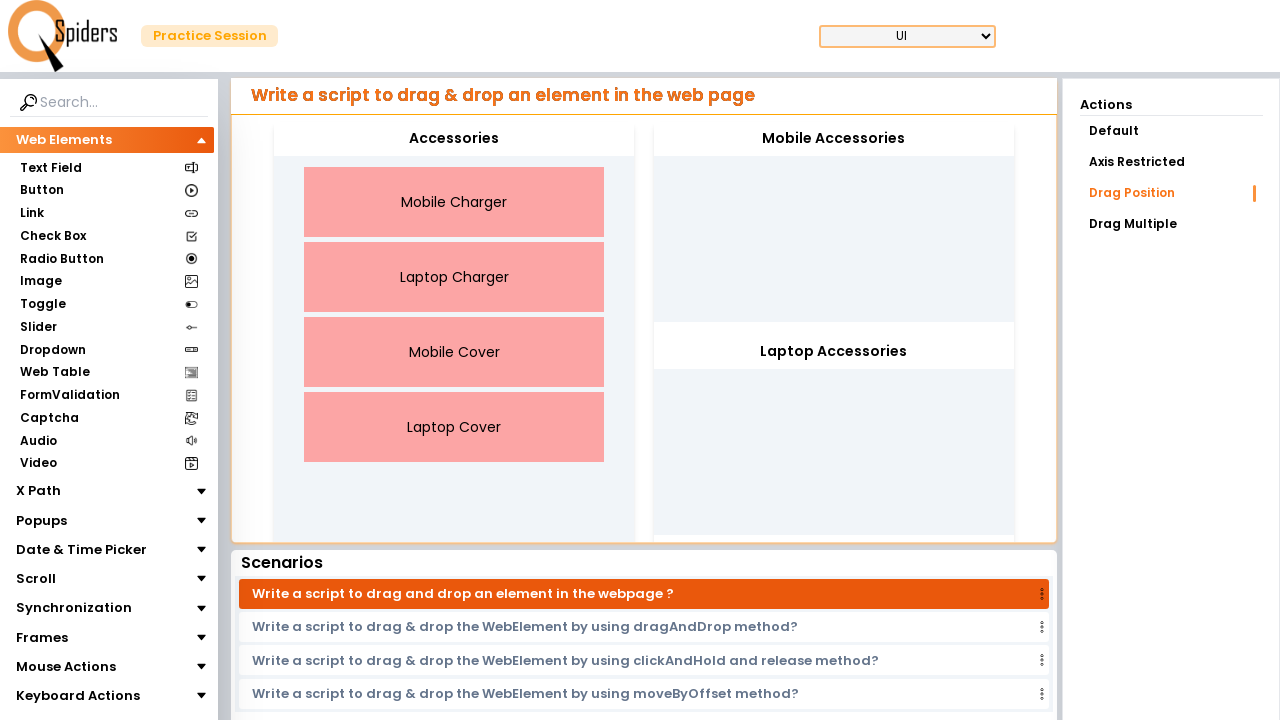

Located Mobile Accessories container
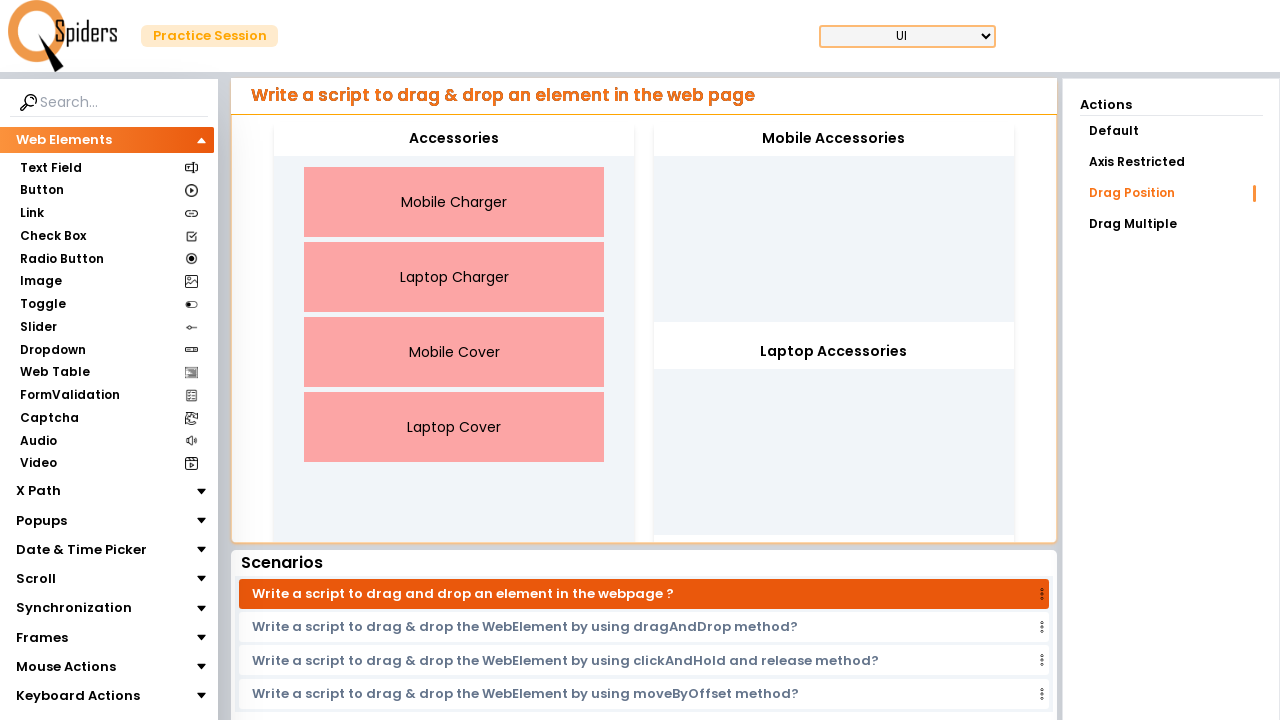

Dragged Mobile Charger to Mobile Accessories container at (834, 139)
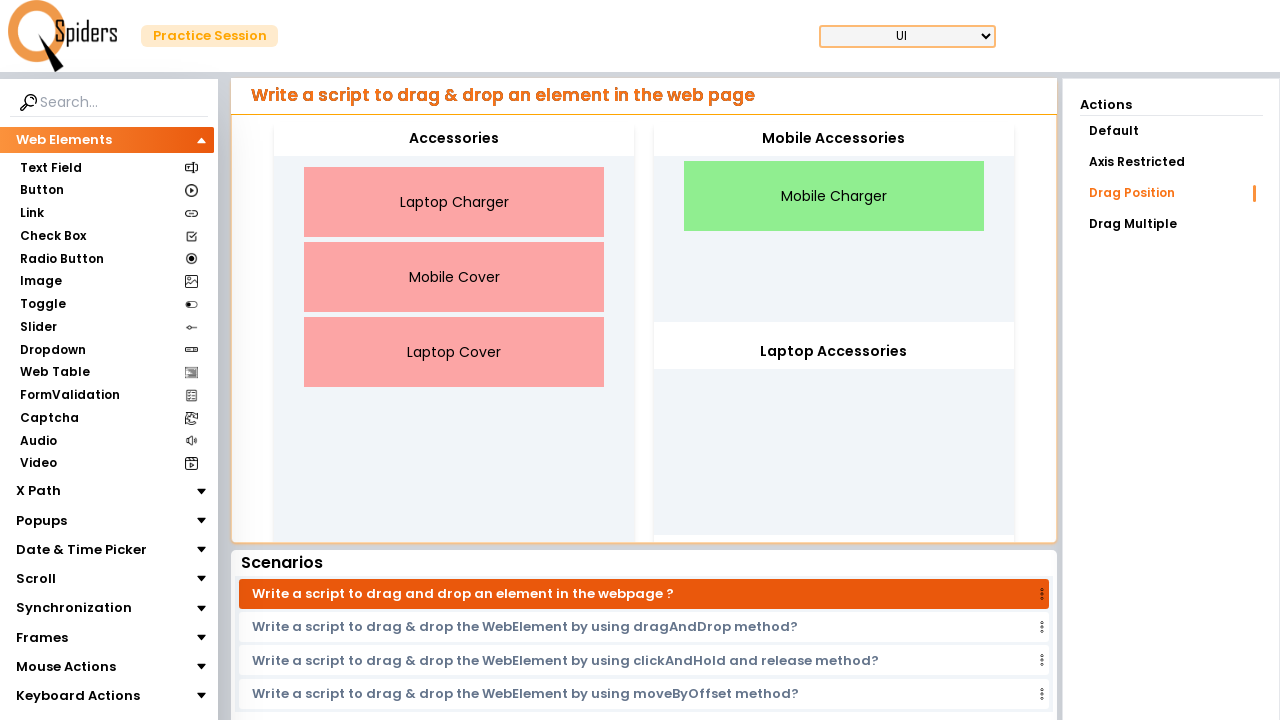

Located Laptop Charger element
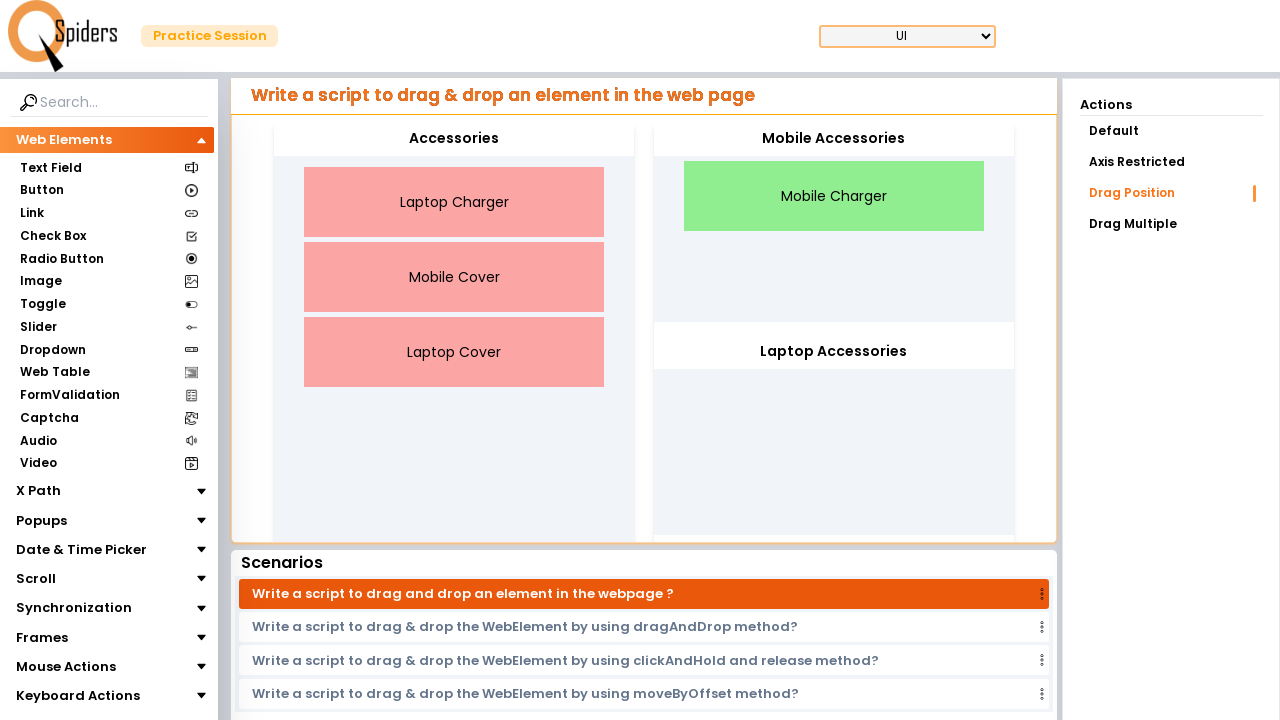

Located Laptop Accessories container
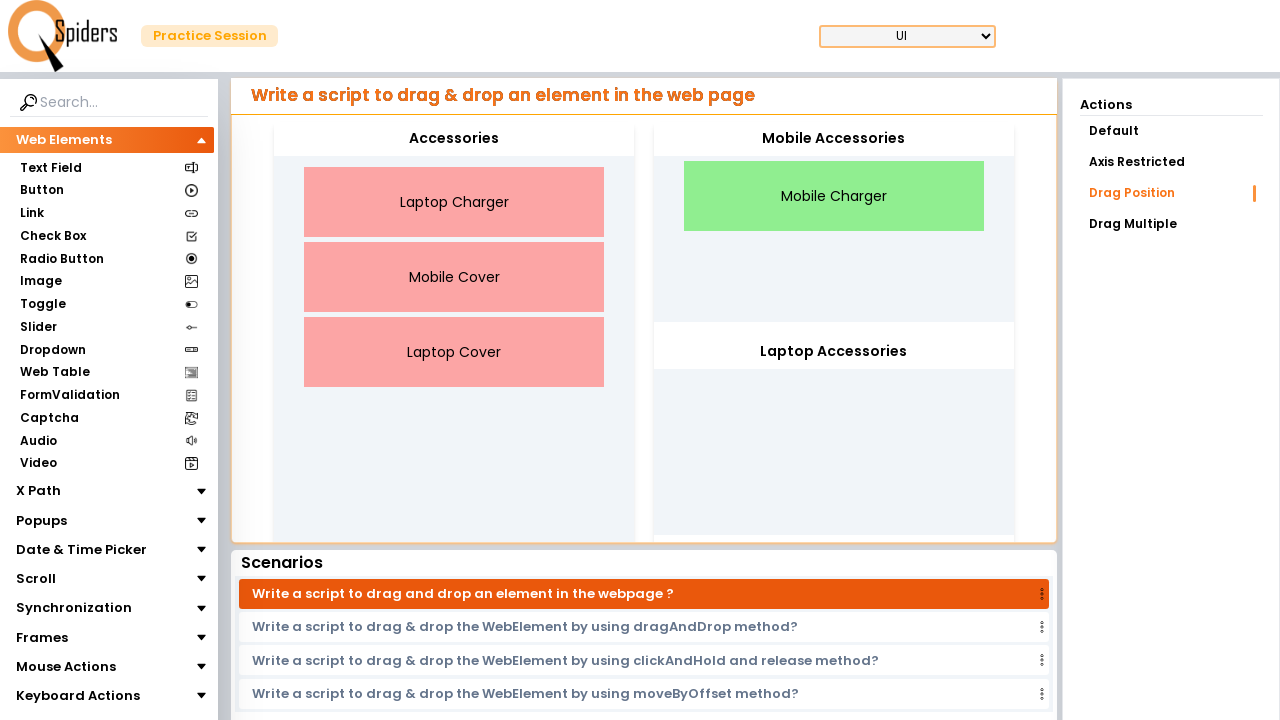

Dragged Laptop Charger to Laptop Accessories container at (834, 352)
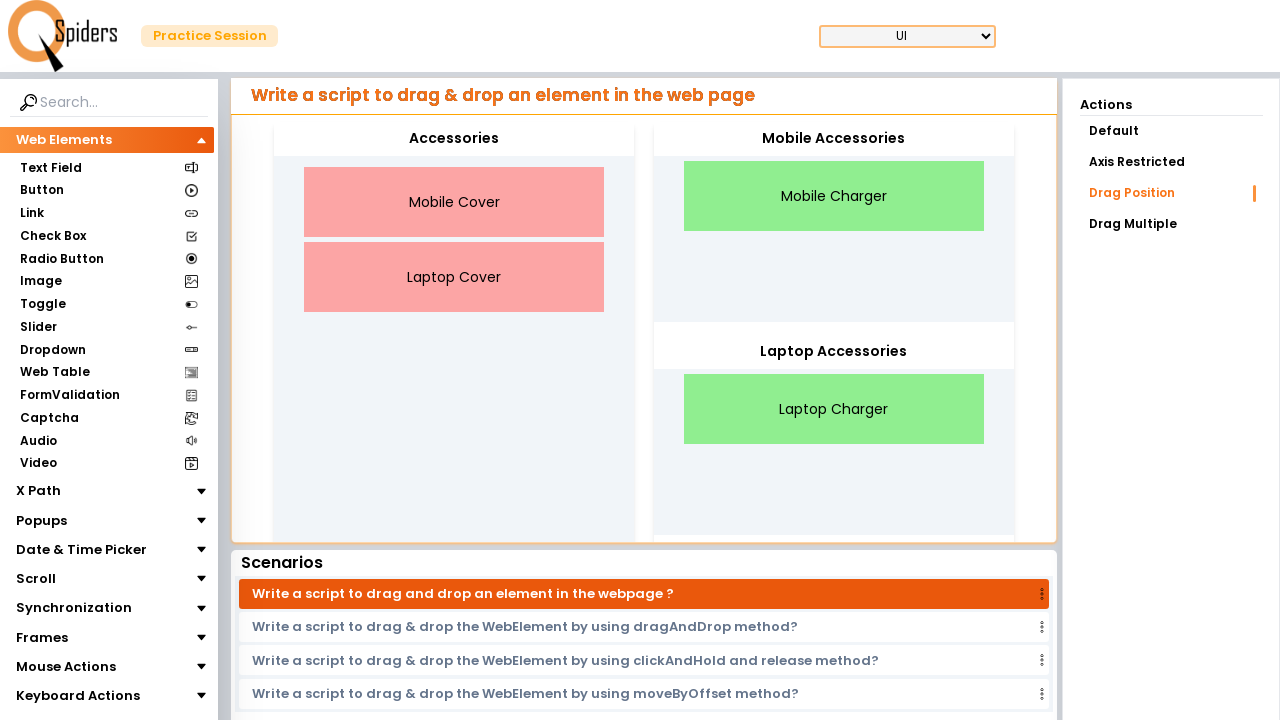

Located Mobile Cover element
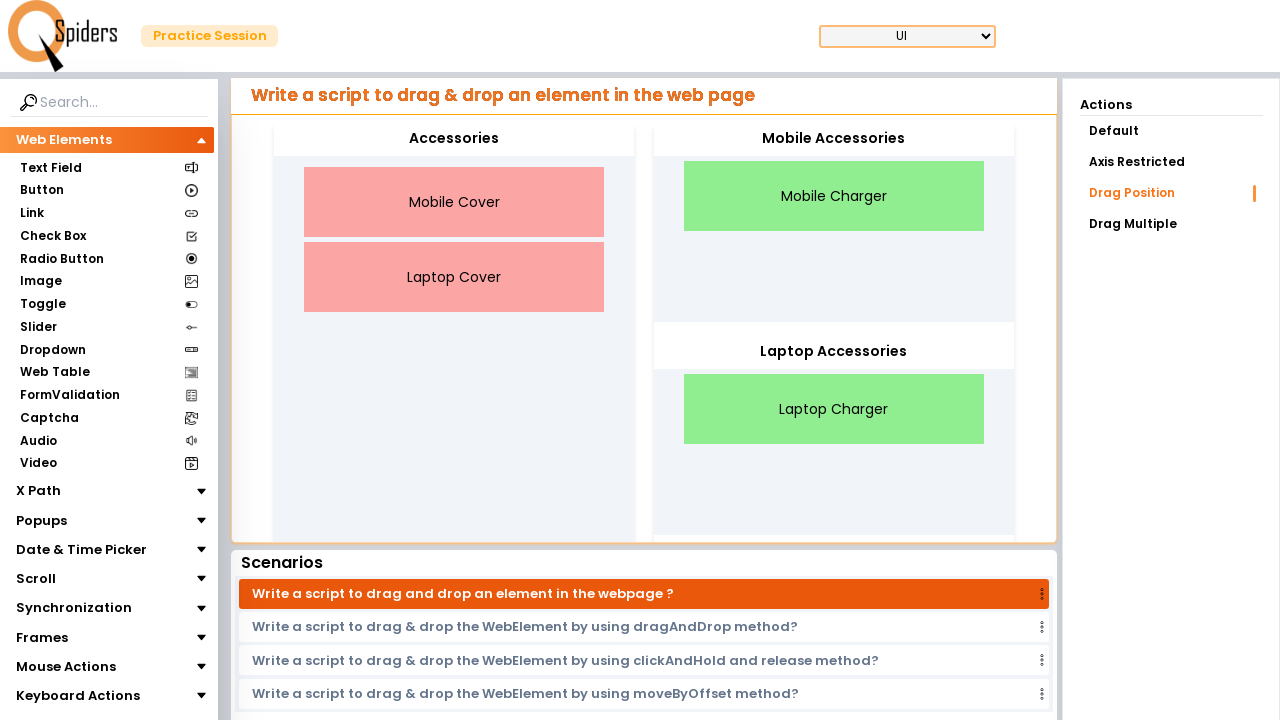

Dragged Mobile Cover to Mobile Accessories container at (834, 139)
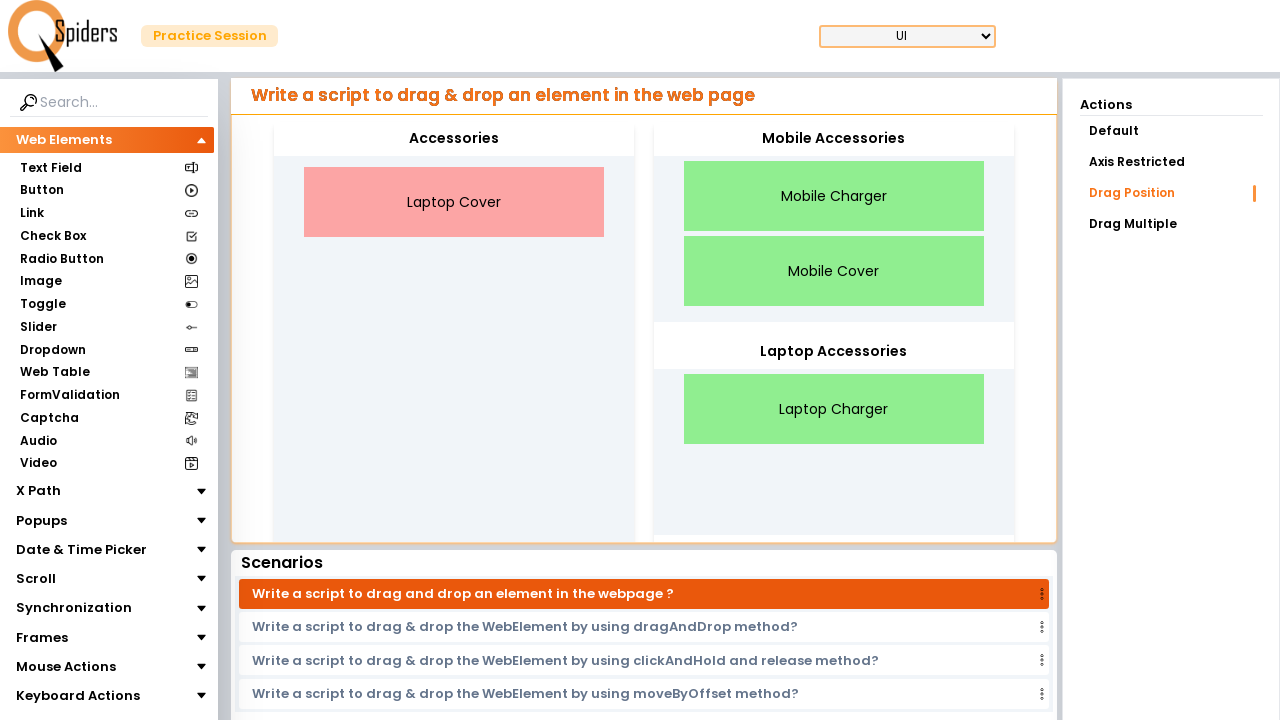

Located Laptop Cover element
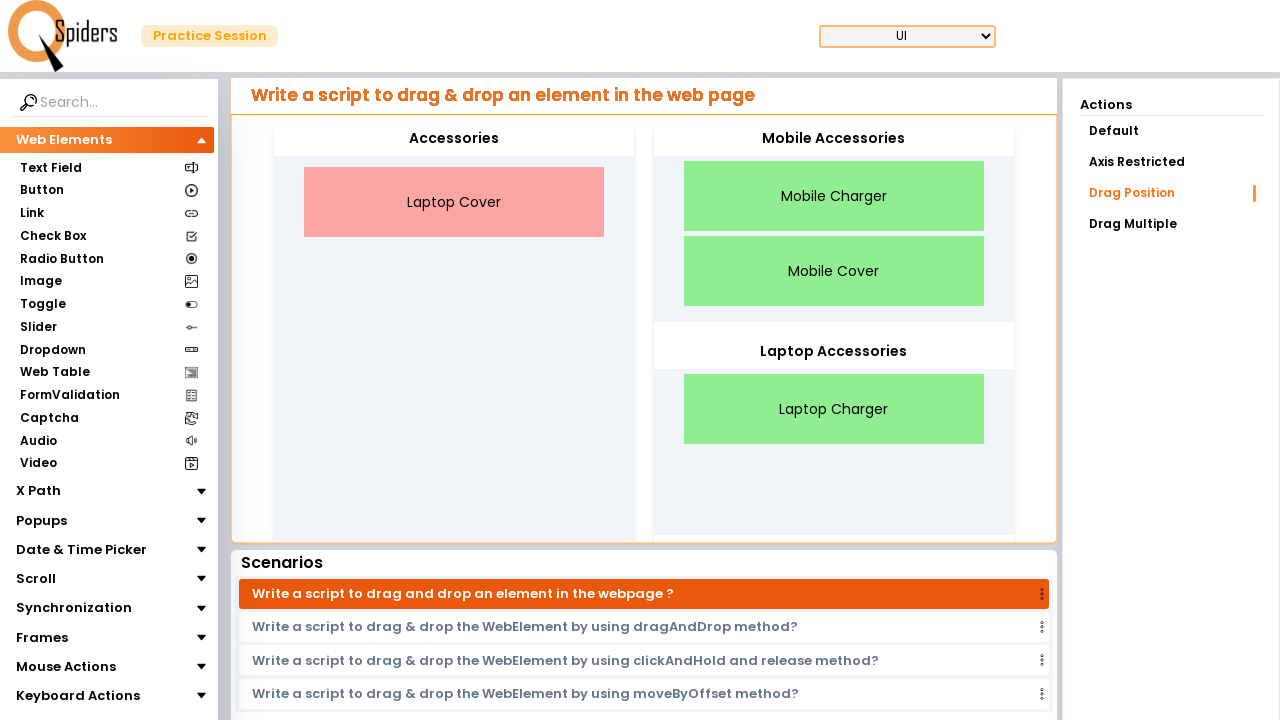

Dragged Laptop Cover to Laptop Accessories container at (834, 352)
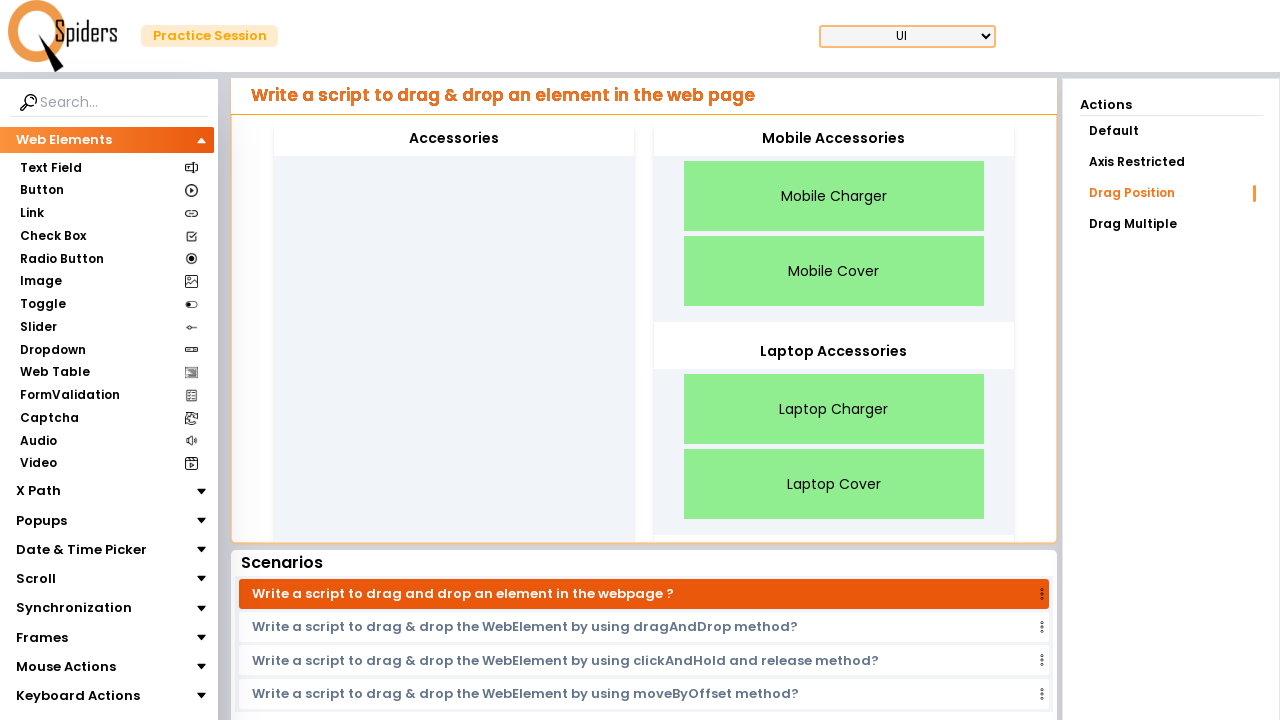

Waited for UI to update after all drag and drop operations
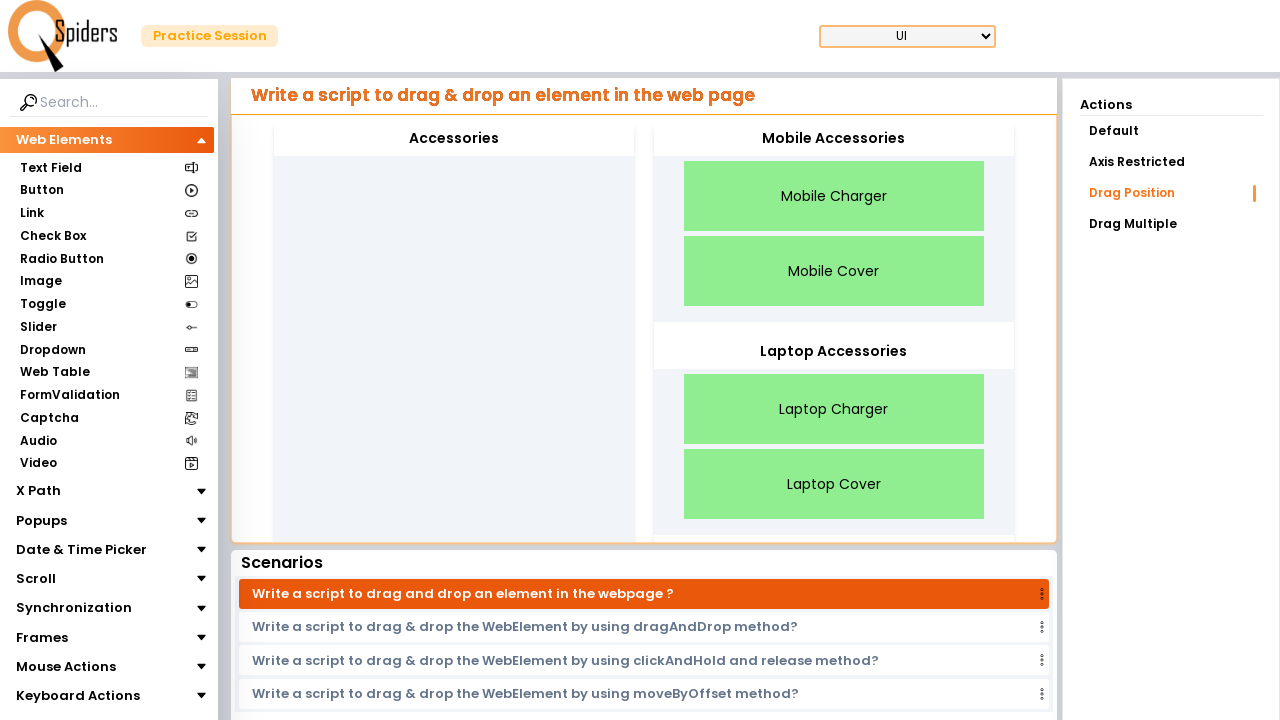

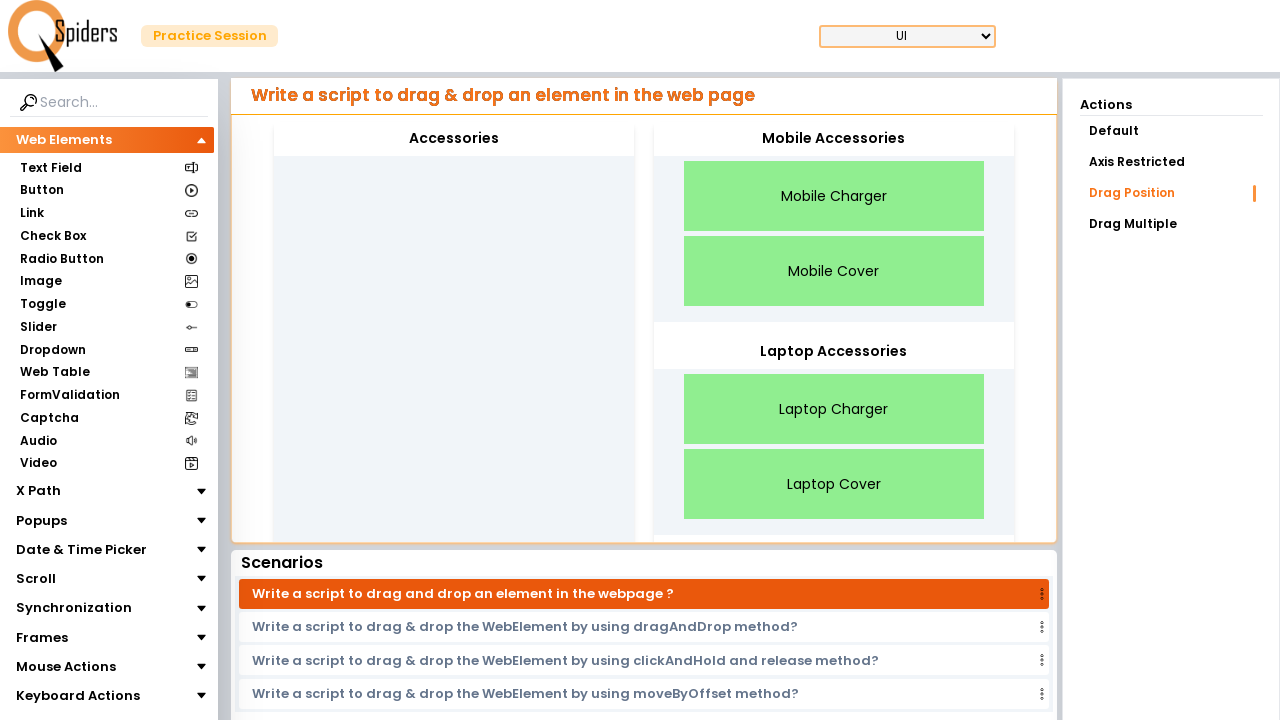